Tests a checkout form by filling in personal information (first name, last name, username, email, address), selecting country and state from dropdowns, entering zip code, filling credit card payment details, and submitting the form.

Starting URL: https://getbootstrap.com/docs/4.0/examples/checkout/

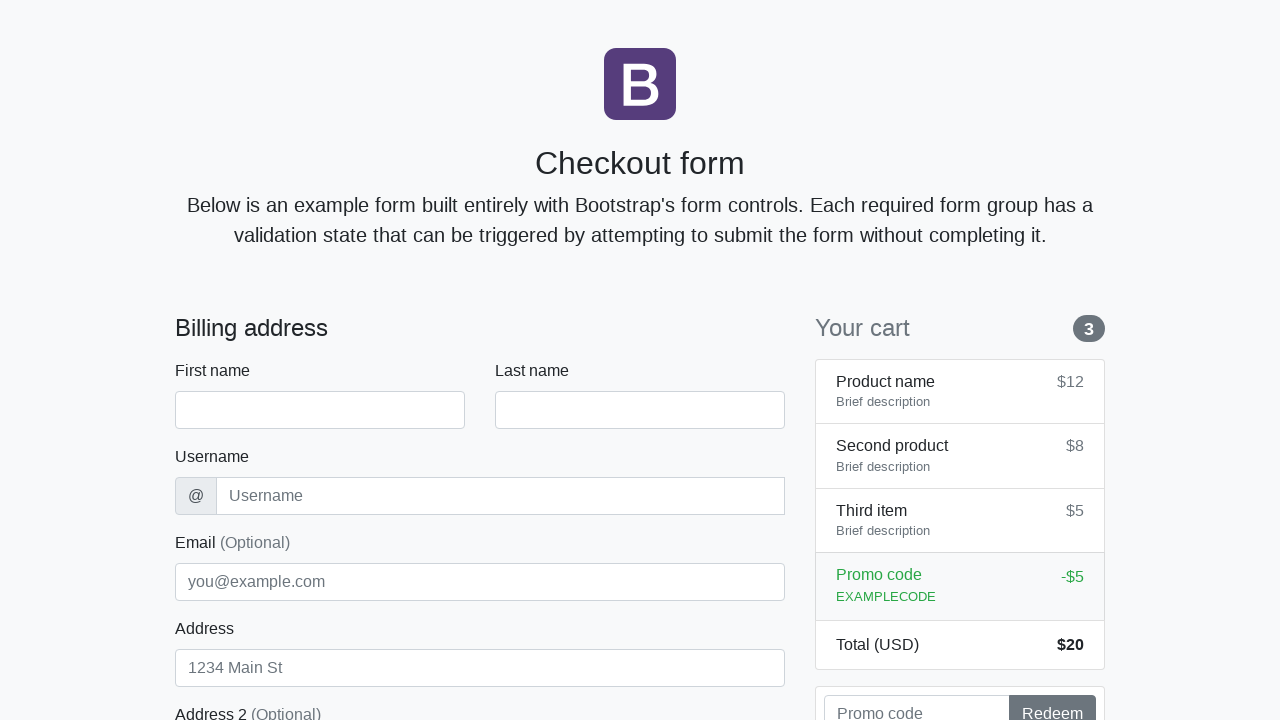

Waited for checkout form to be ready
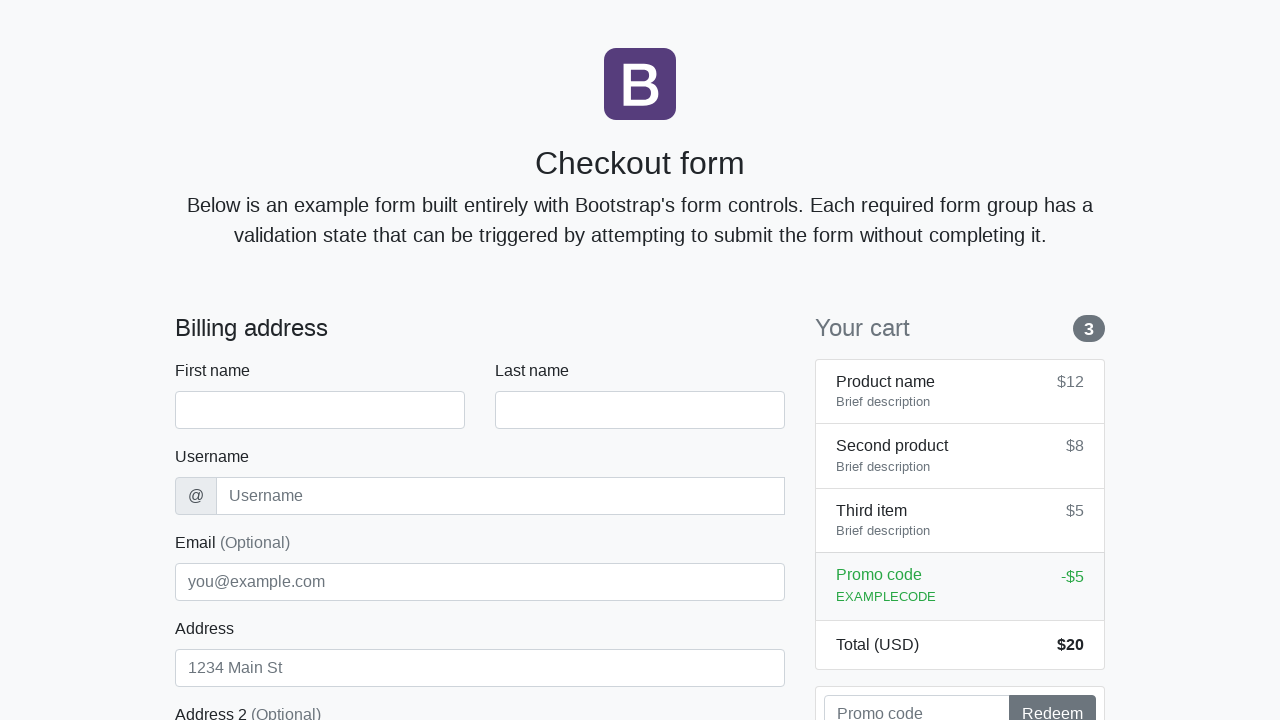

Filled first name field with 'Marcus' on #firstName
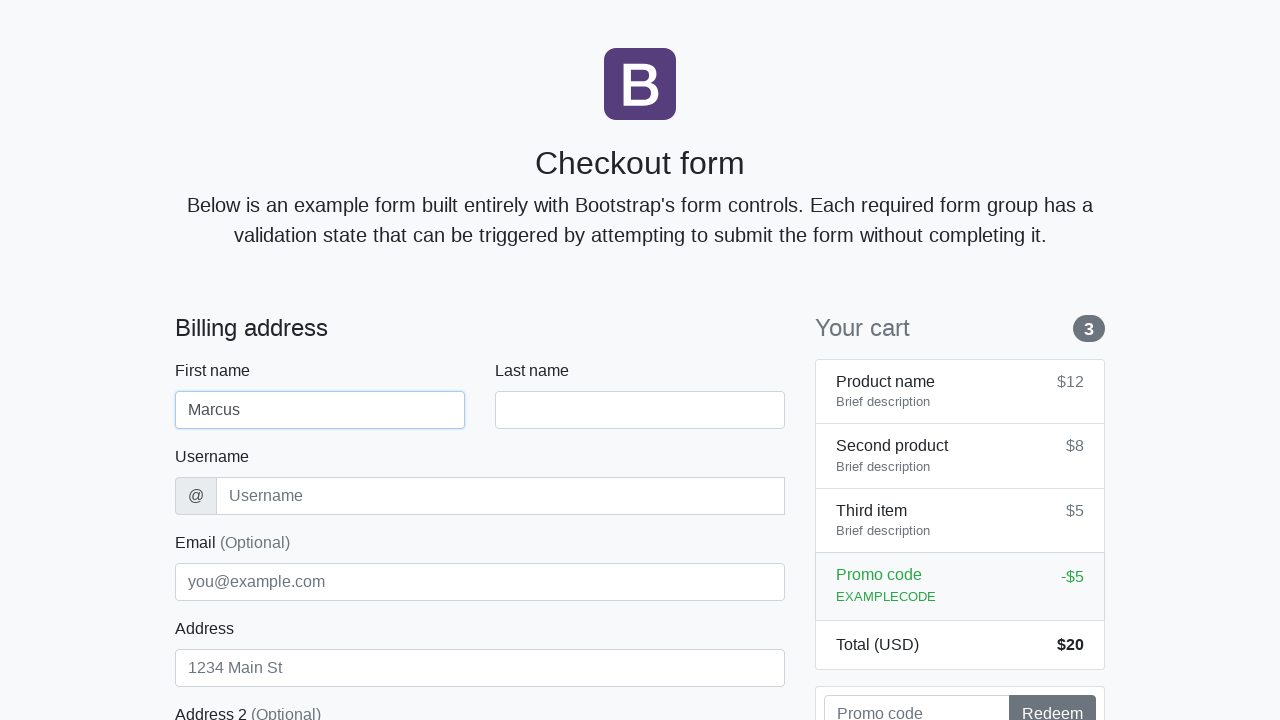

Filled last name field with 'Thompson' on #lastName
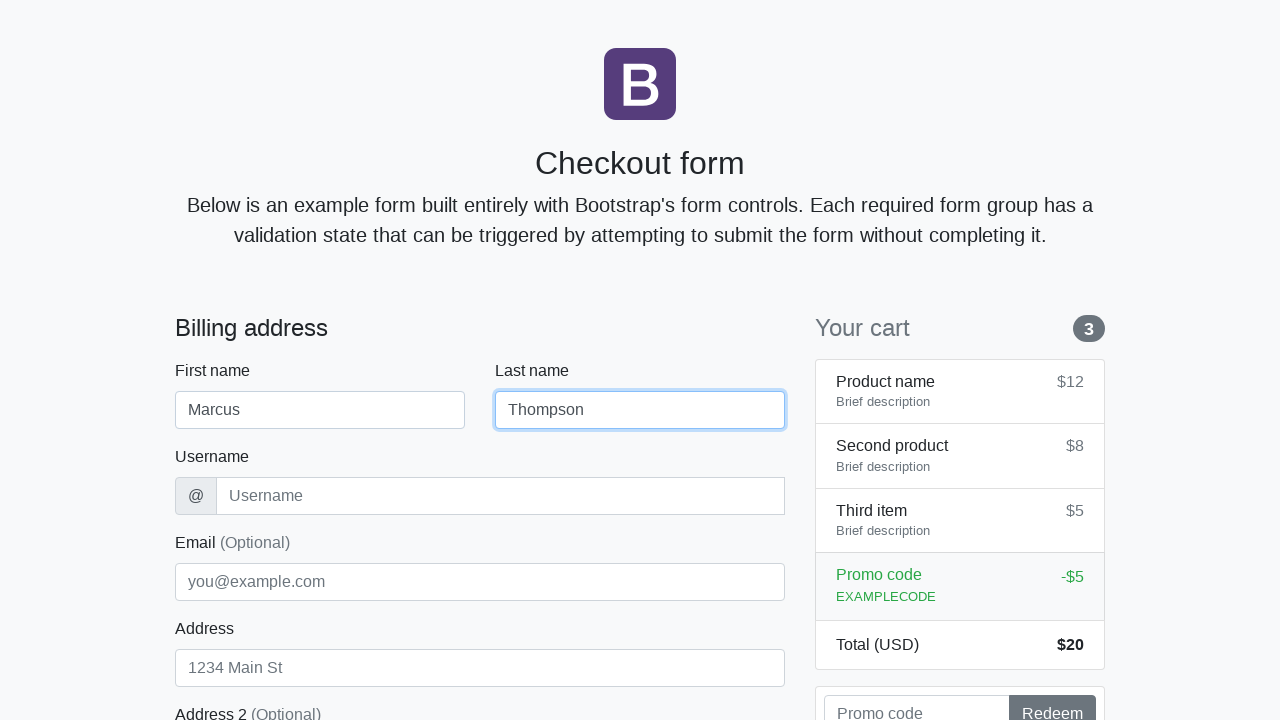

Filled username field with 'marcusthompson' on #username
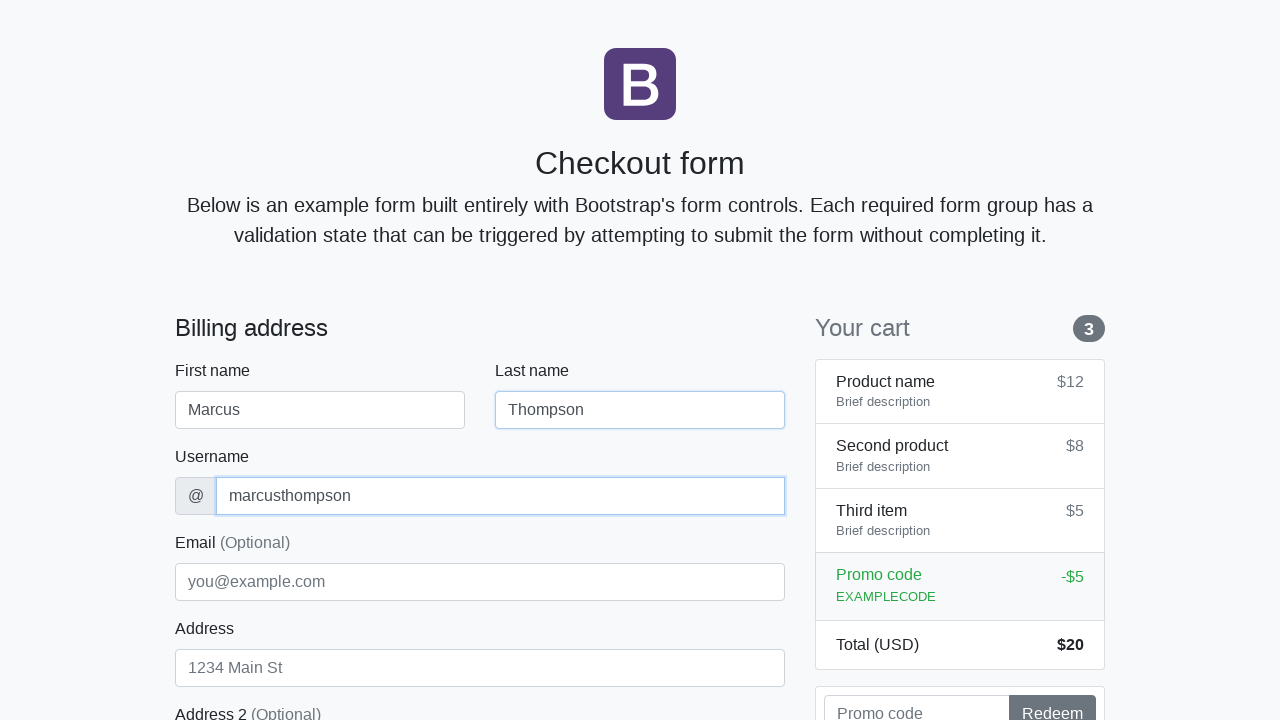

Filled email field with 'marcus.thompson@example.com' on #email
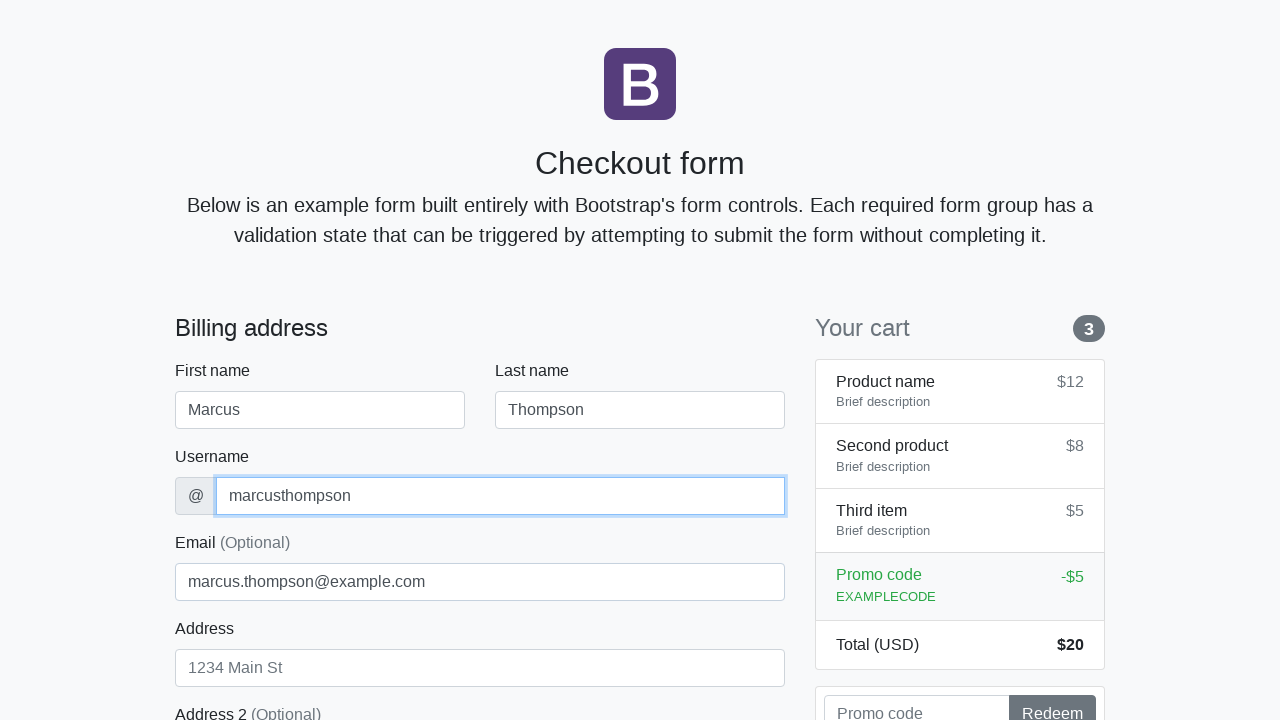

Filled address field with '1234 Oak Street' on #address
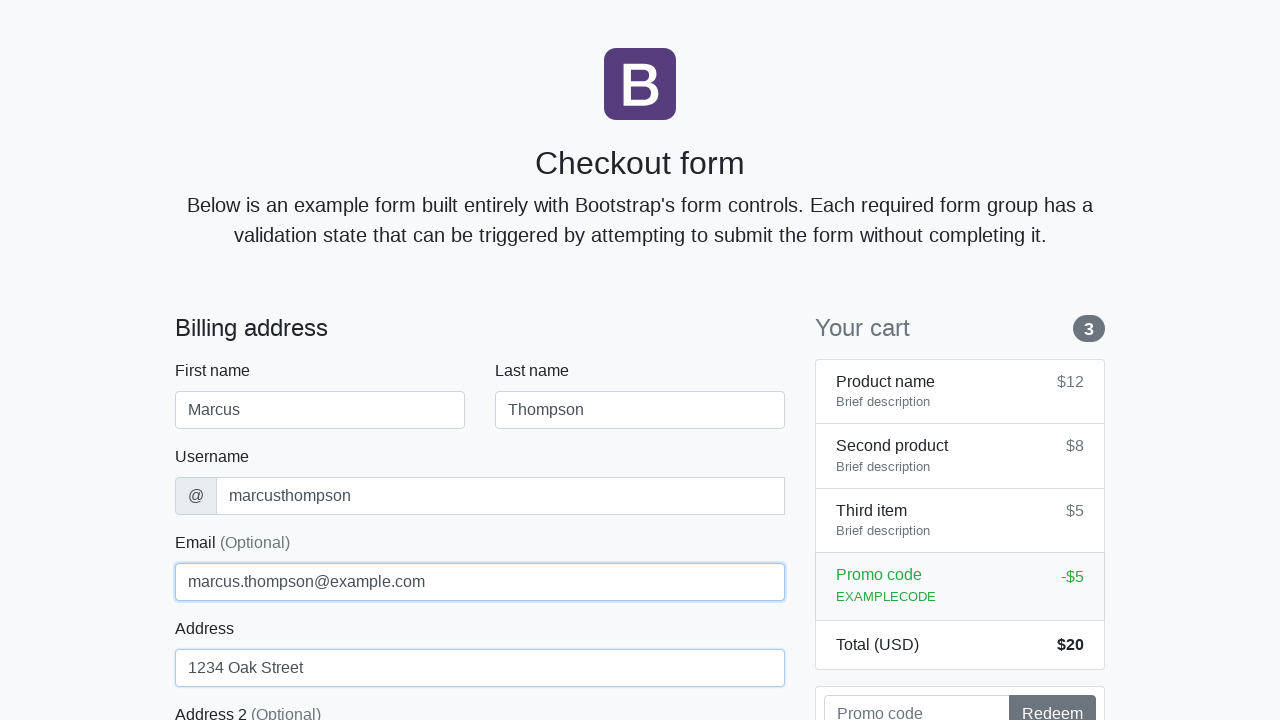

Selected 'United States' from country dropdown on #country
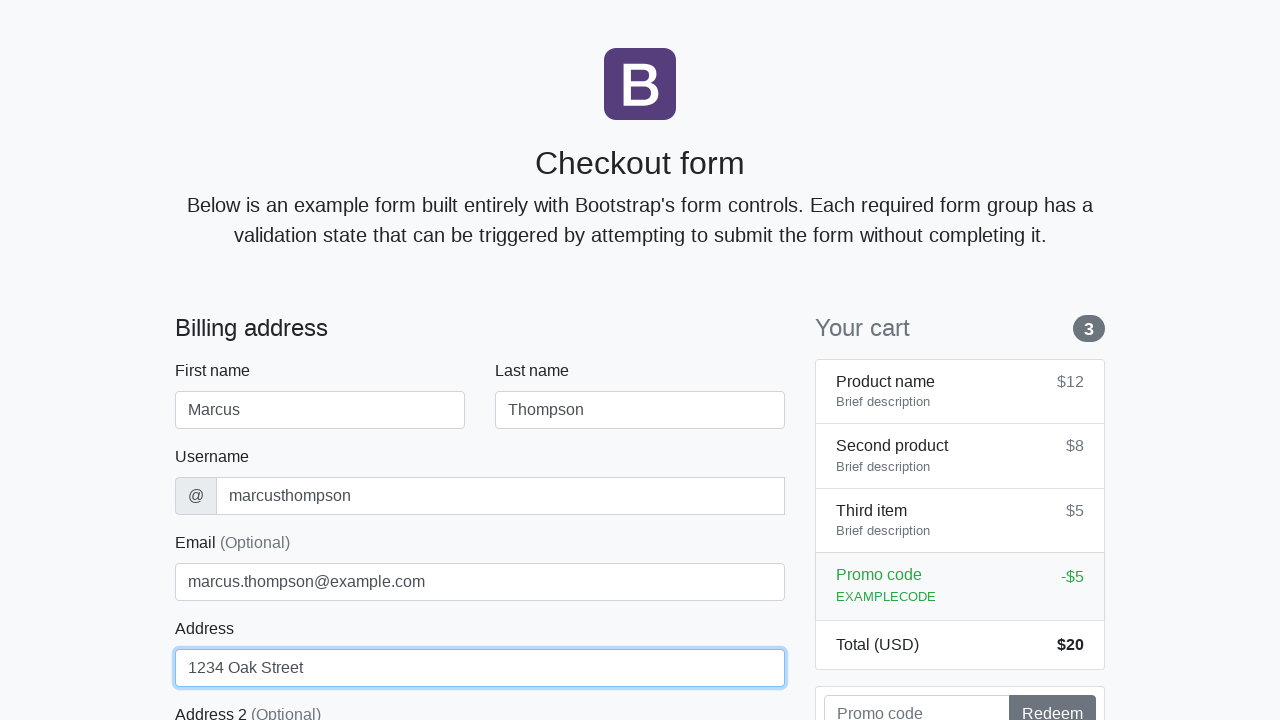

Selected 'California' from state dropdown on #state
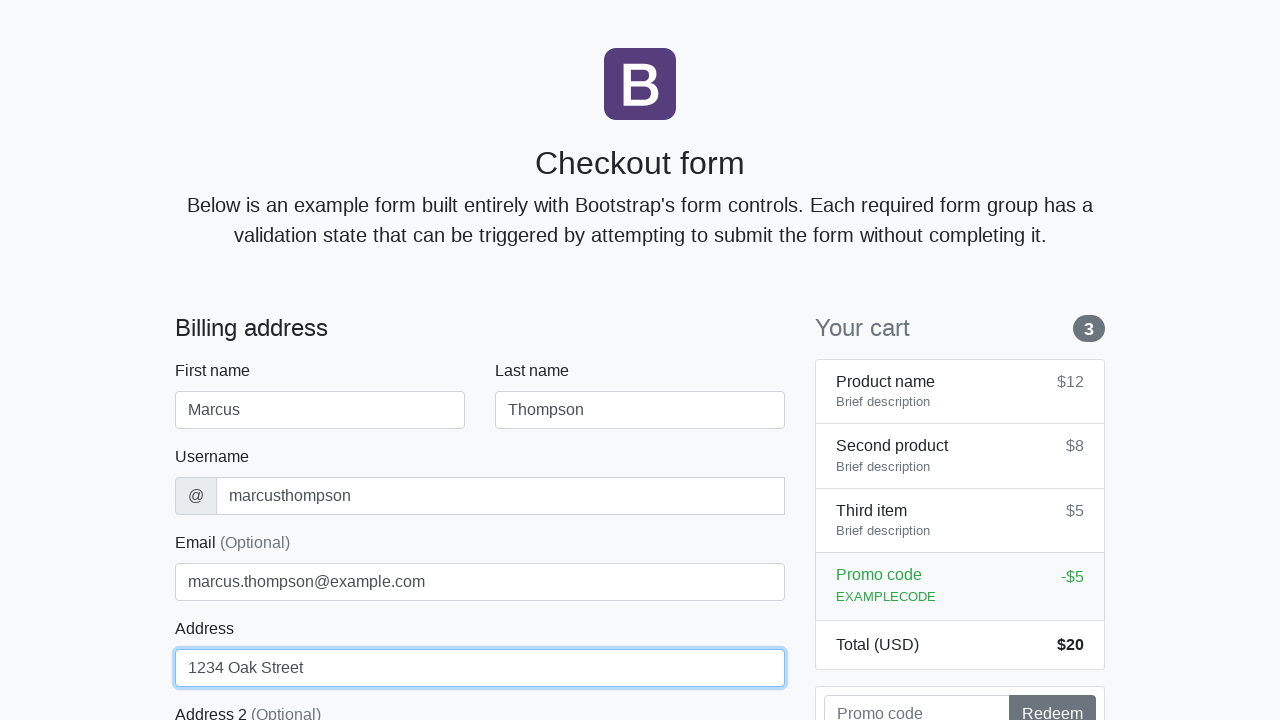

Filled zip code field with '94102' on #zip
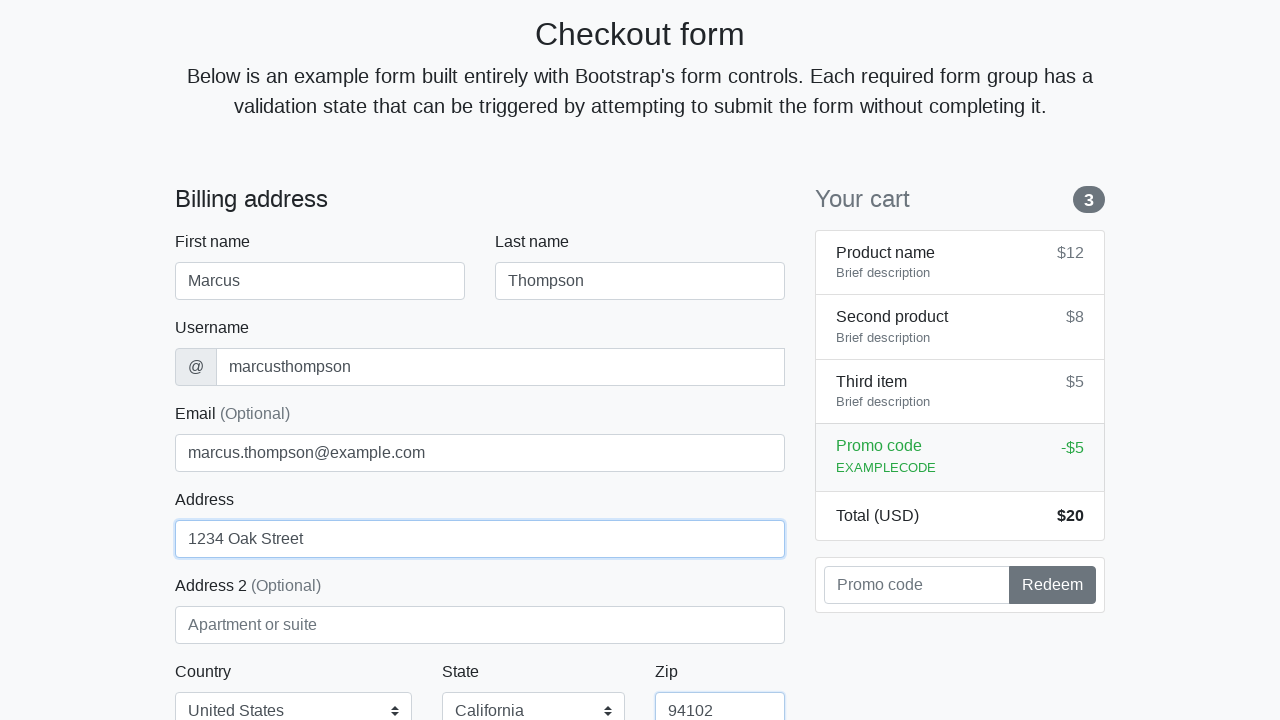

Filled credit card name field with 'Marcus Thompson' on #cc-name
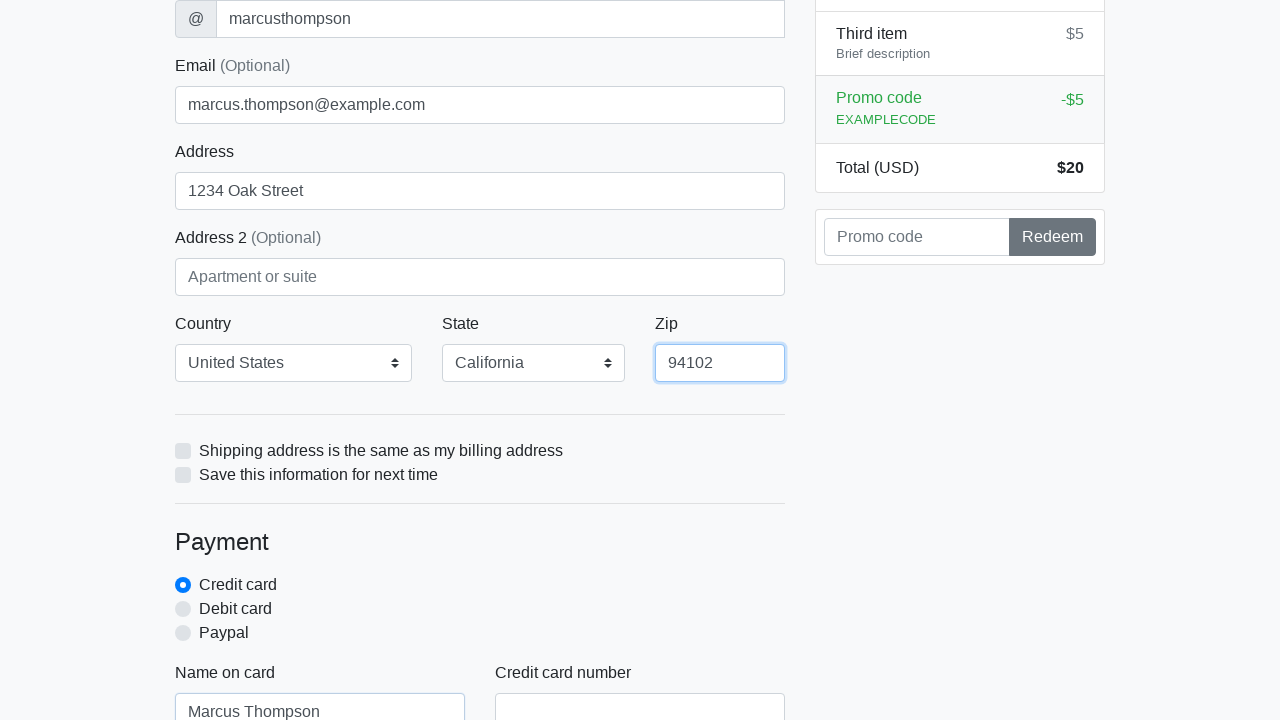

Filled credit card number field with '4532015112830366' on #cc-number
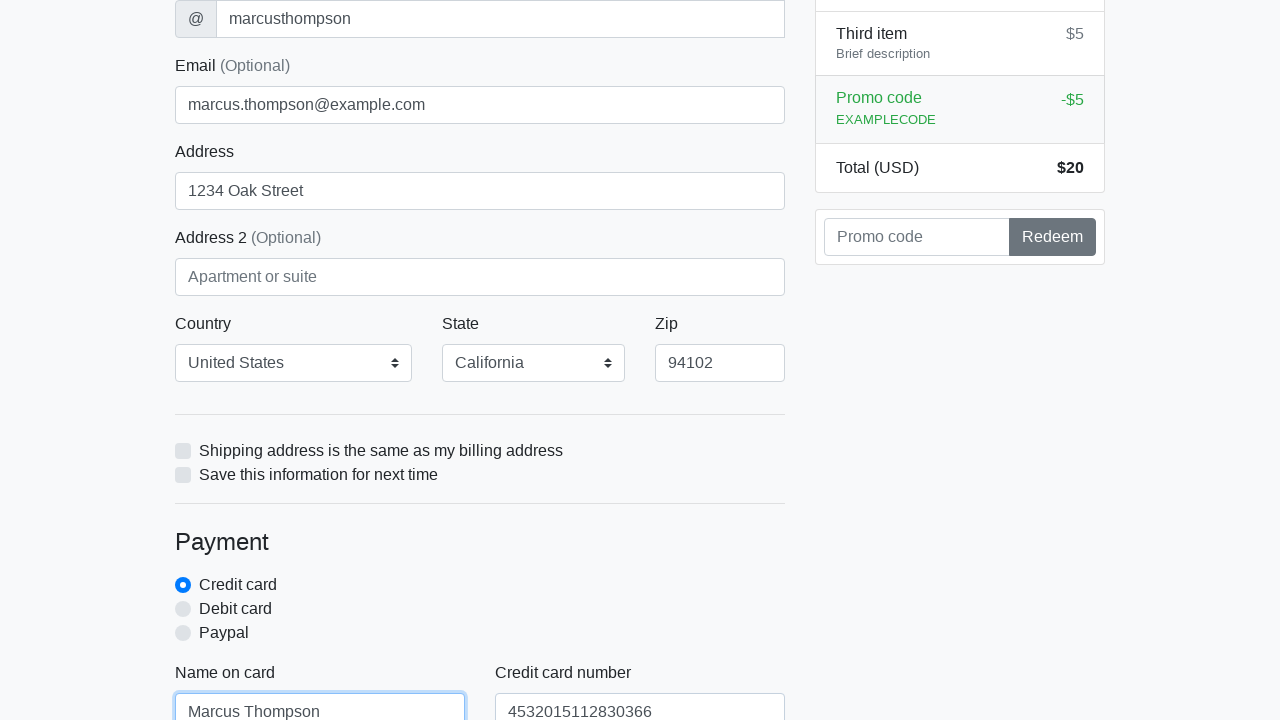

Filled credit card expiration field with '12/25' on #cc-expiration
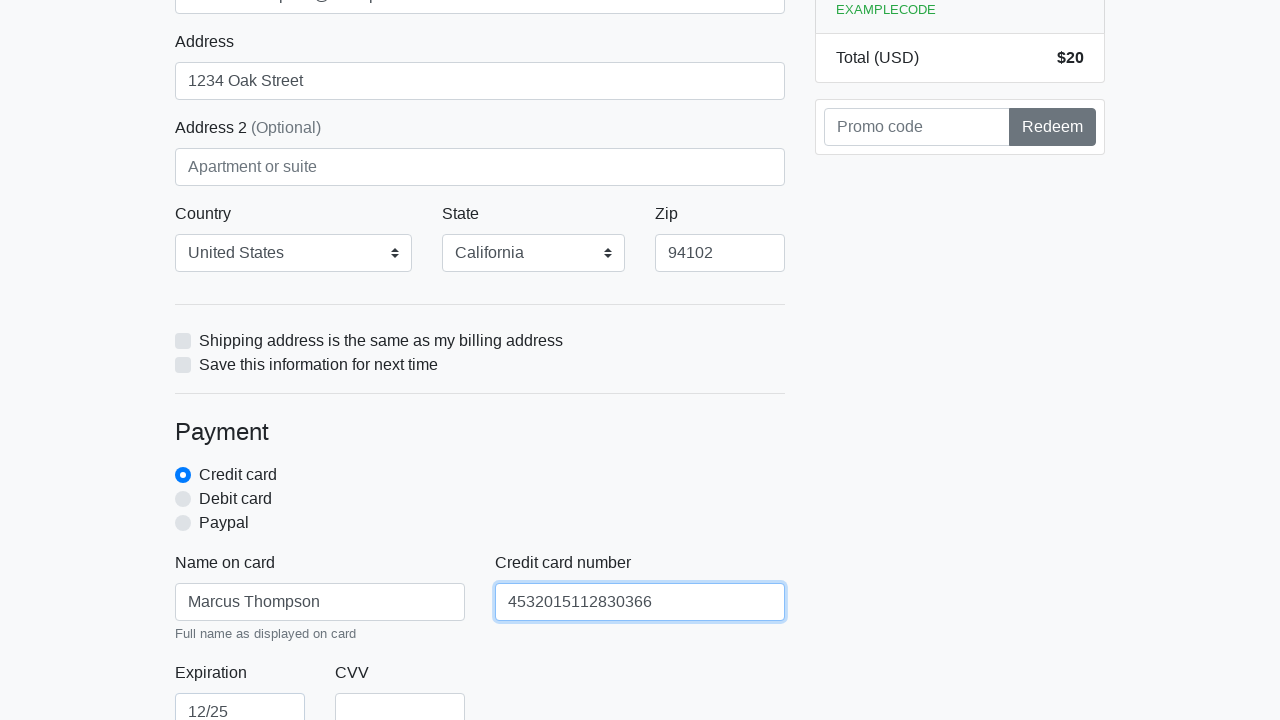

Filled credit card CVV field with '123' on #cc-cvv
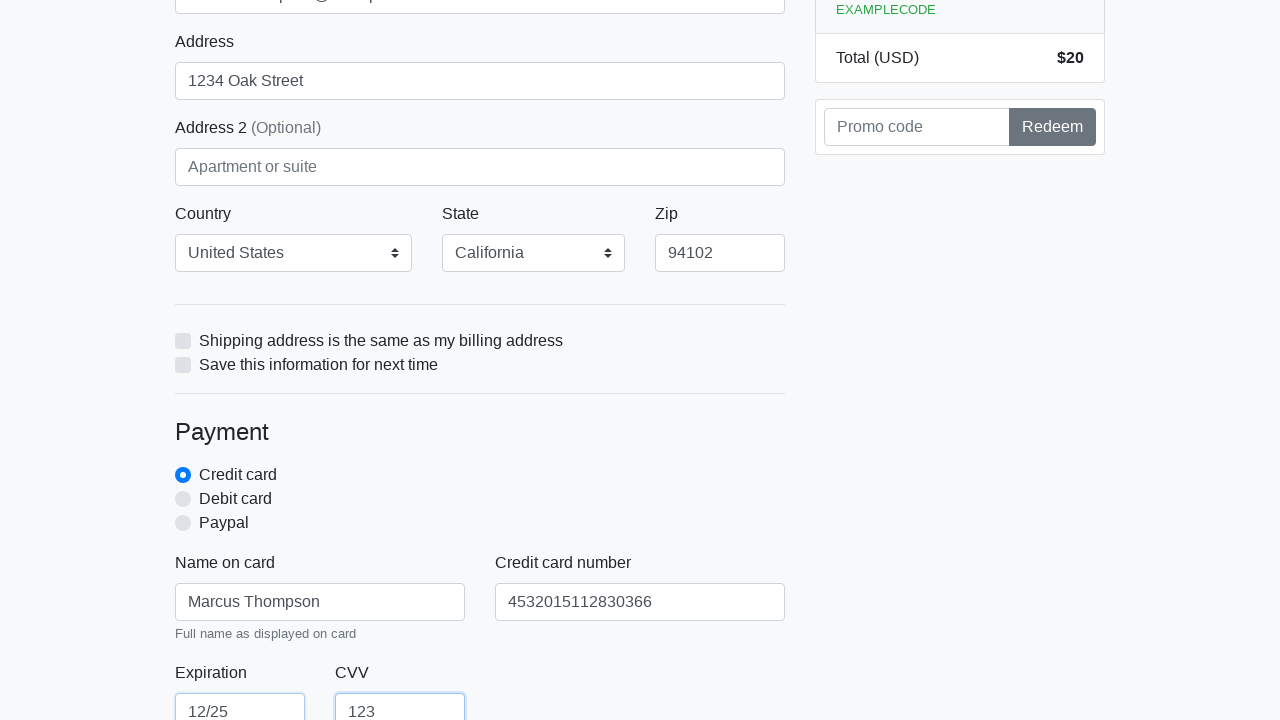

Clicked submit button to process checkout at (480, 500) on xpath=/html/body/div/div[2]/div[2]/form/button
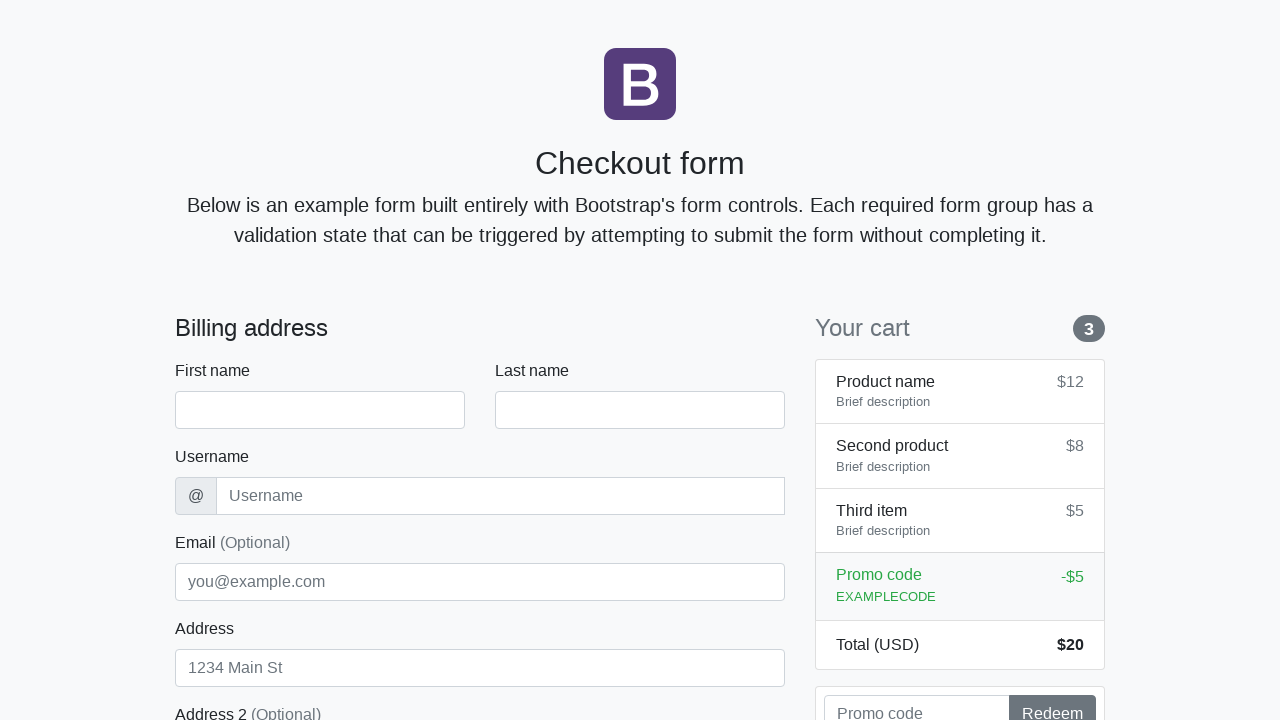

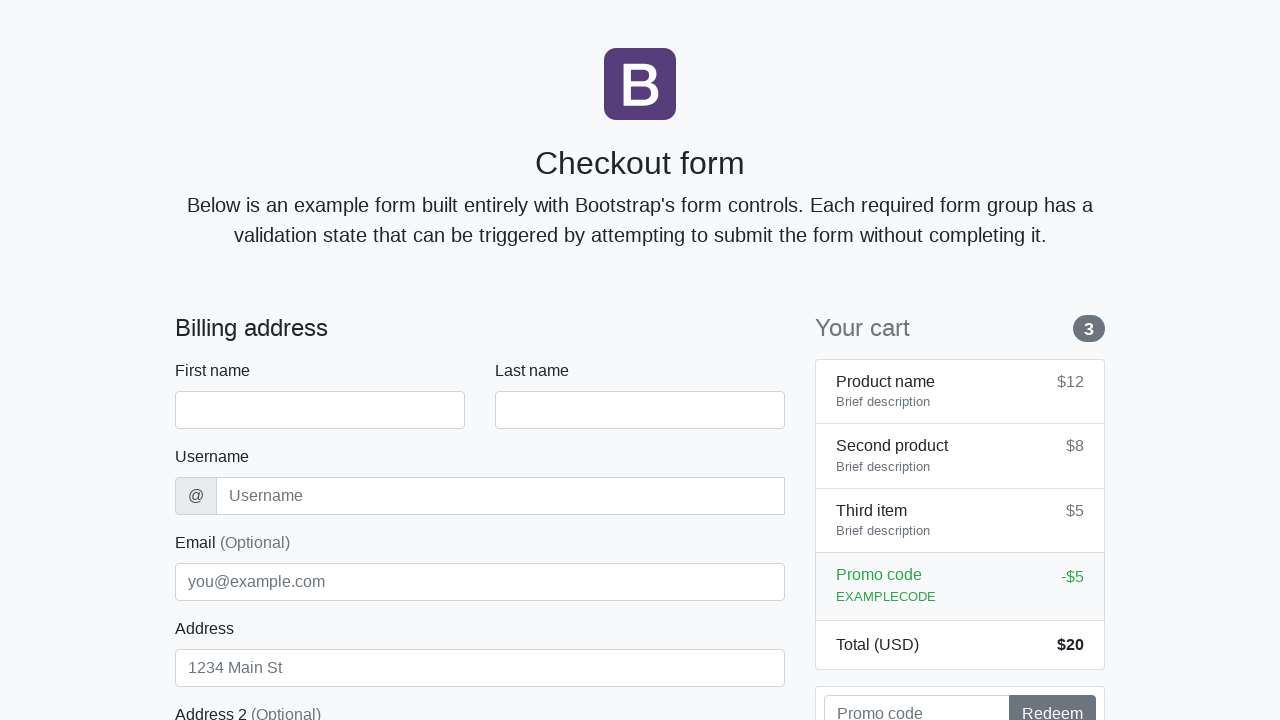